Tests dropdown selection functionality using different selection methods on W3Schools HTML editor

Starting URL: https://www.w3schools.com/html/tryit.asp?filename=tryhtml_select

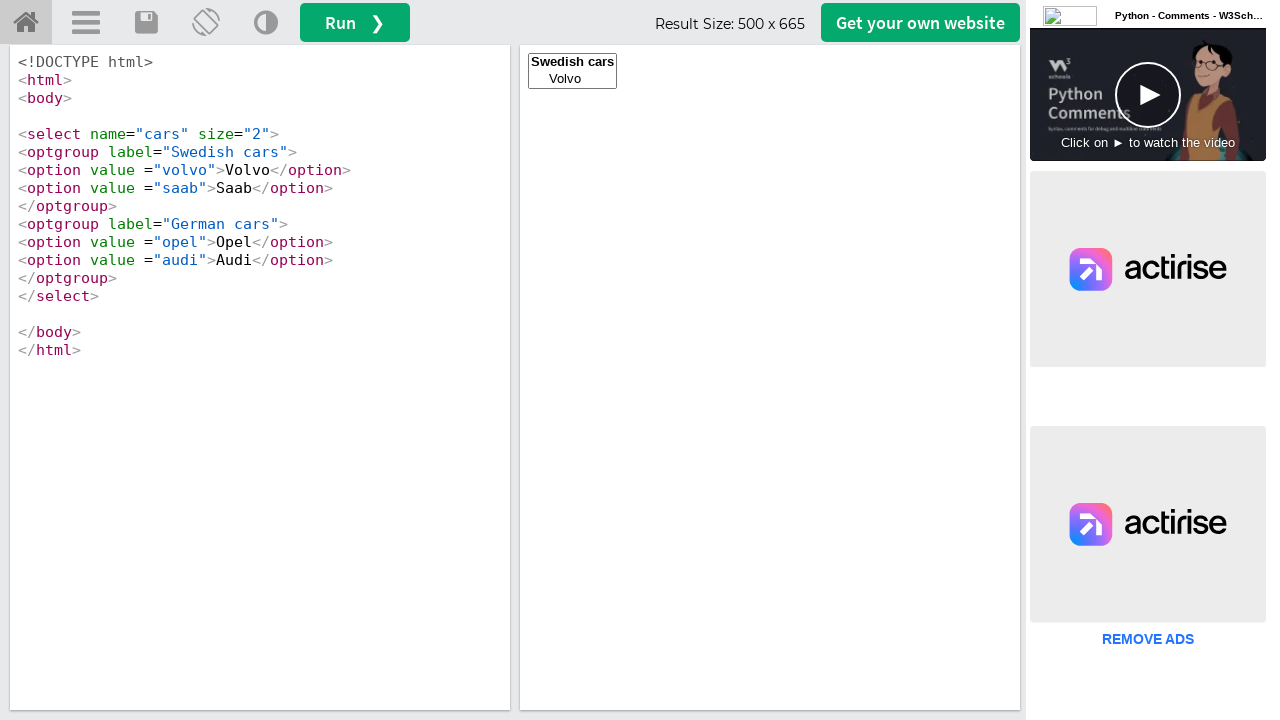

Switched to iframeResult containing the HTML editor result
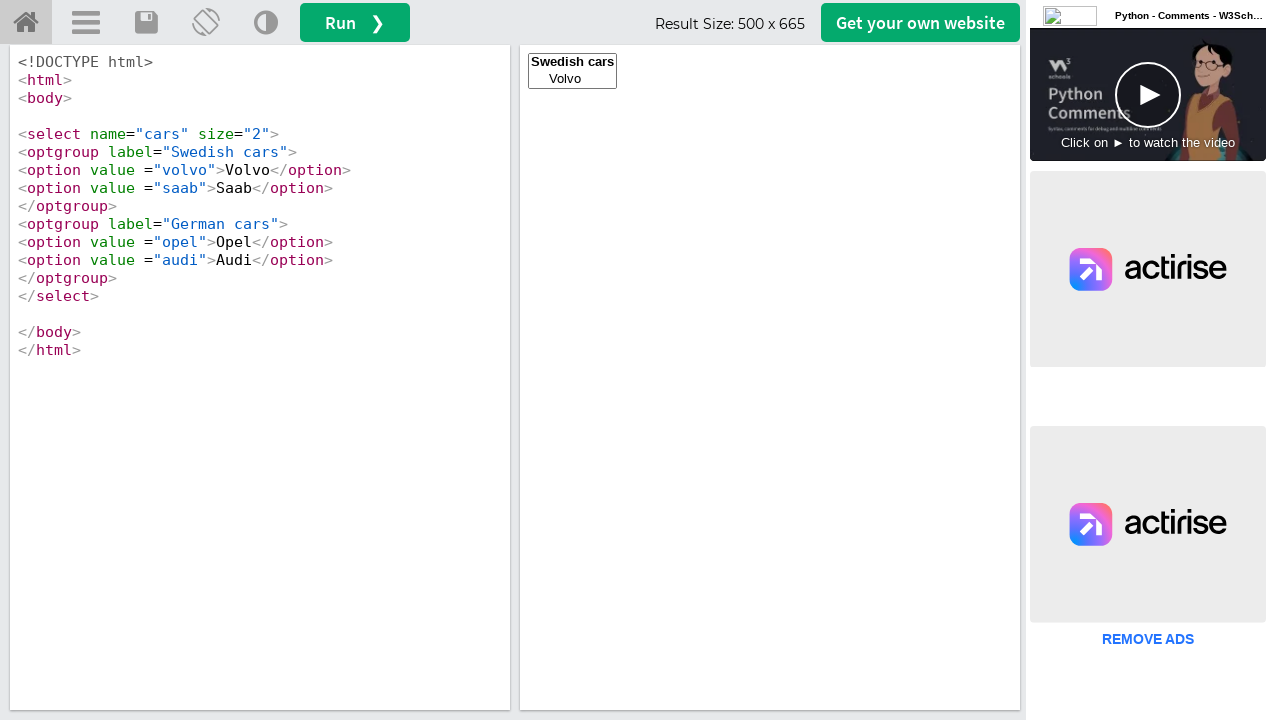

Selected 'Volvo' from dropdown using visible text
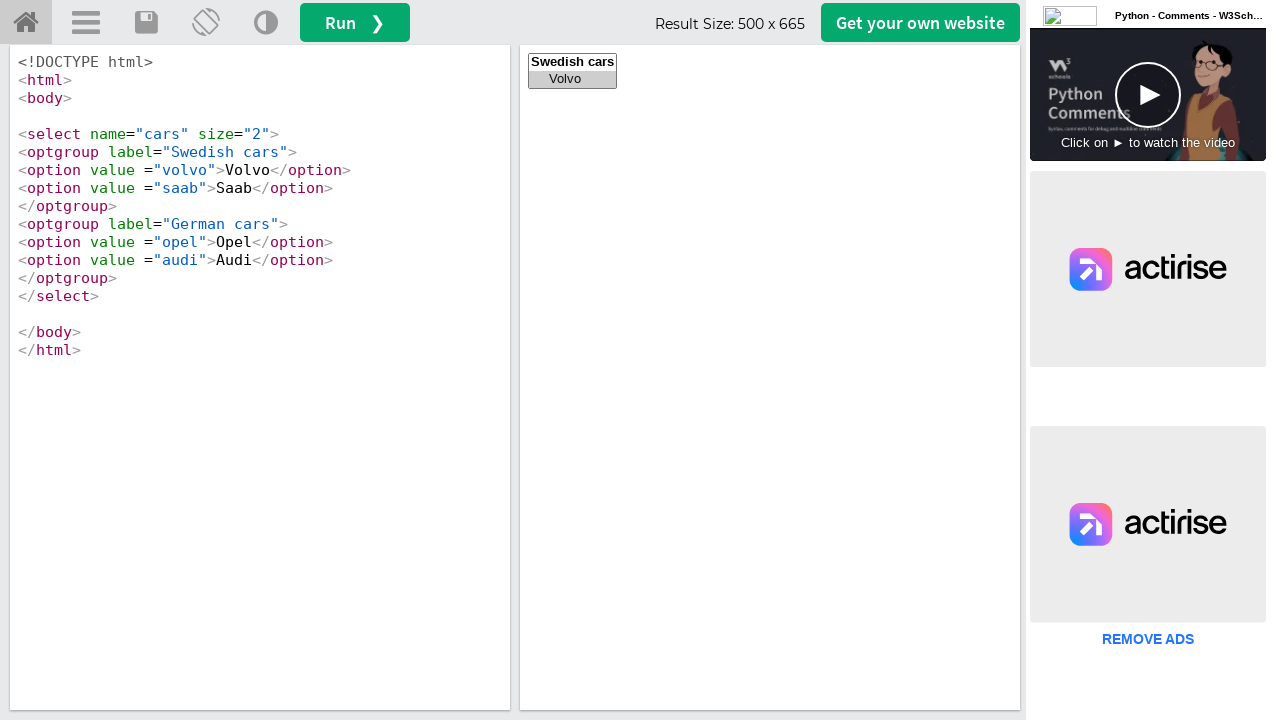

Selected dropdown option at index 2 (Opel)
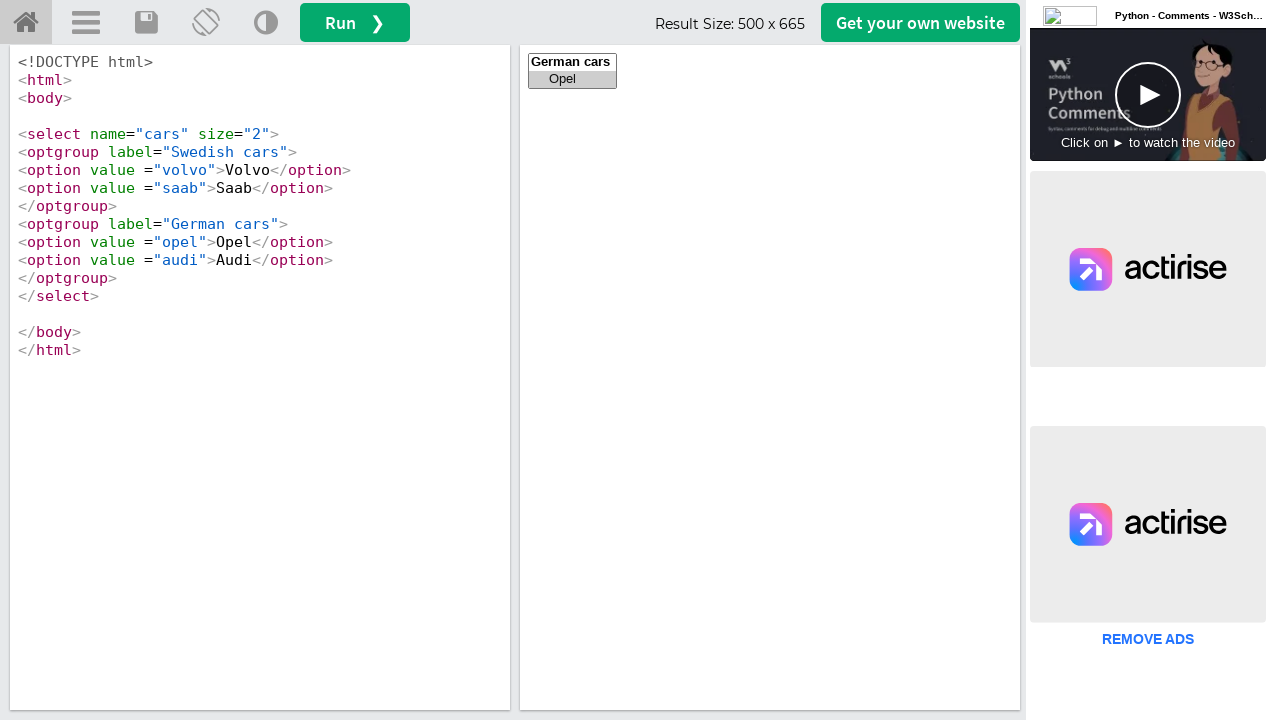

Selected 'audi' from dropdown using value attribute
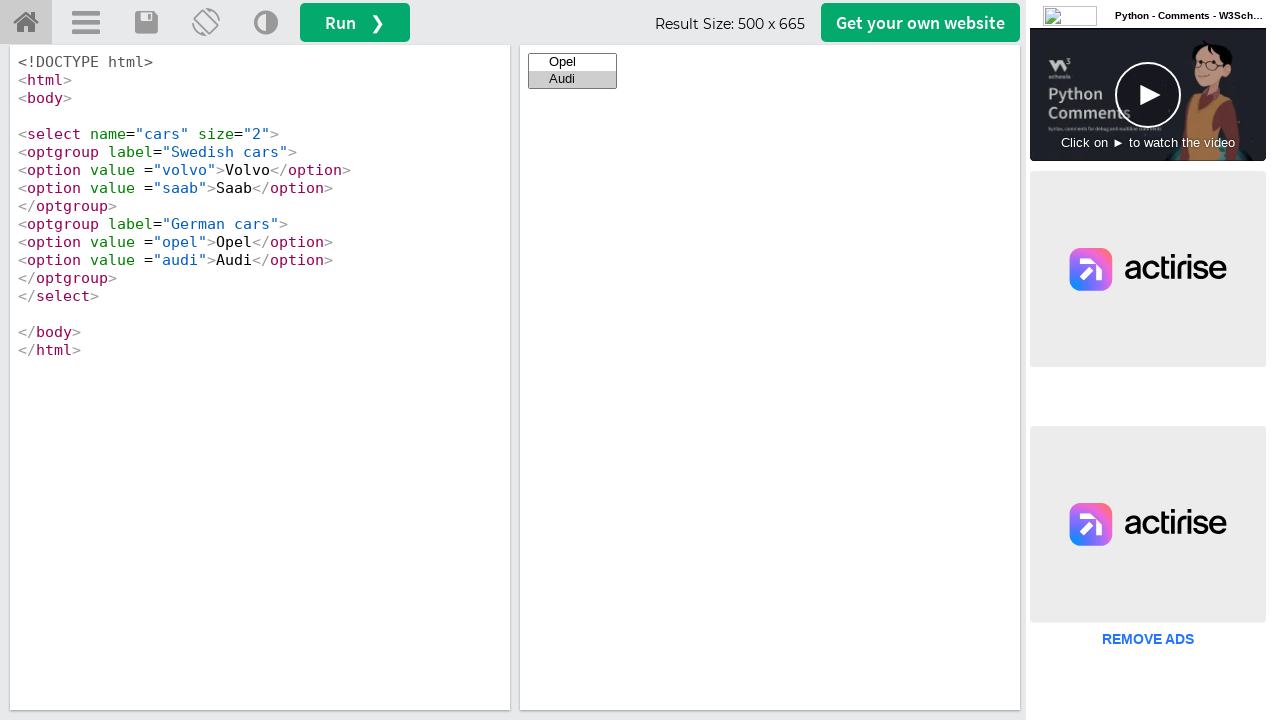

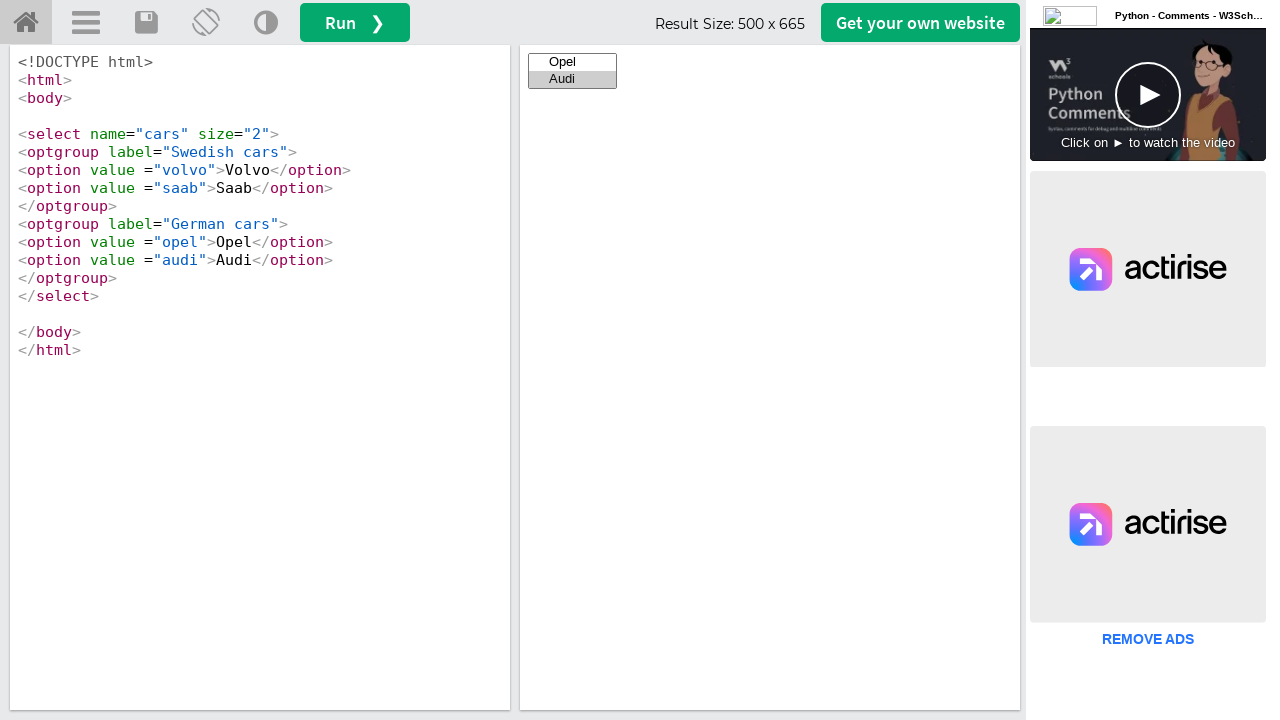